Navigates to the Adactin Hotel App homepage and clicks on the login/register link to access the registration page

Starting URL: https://adactinhotelapp.com/index.php

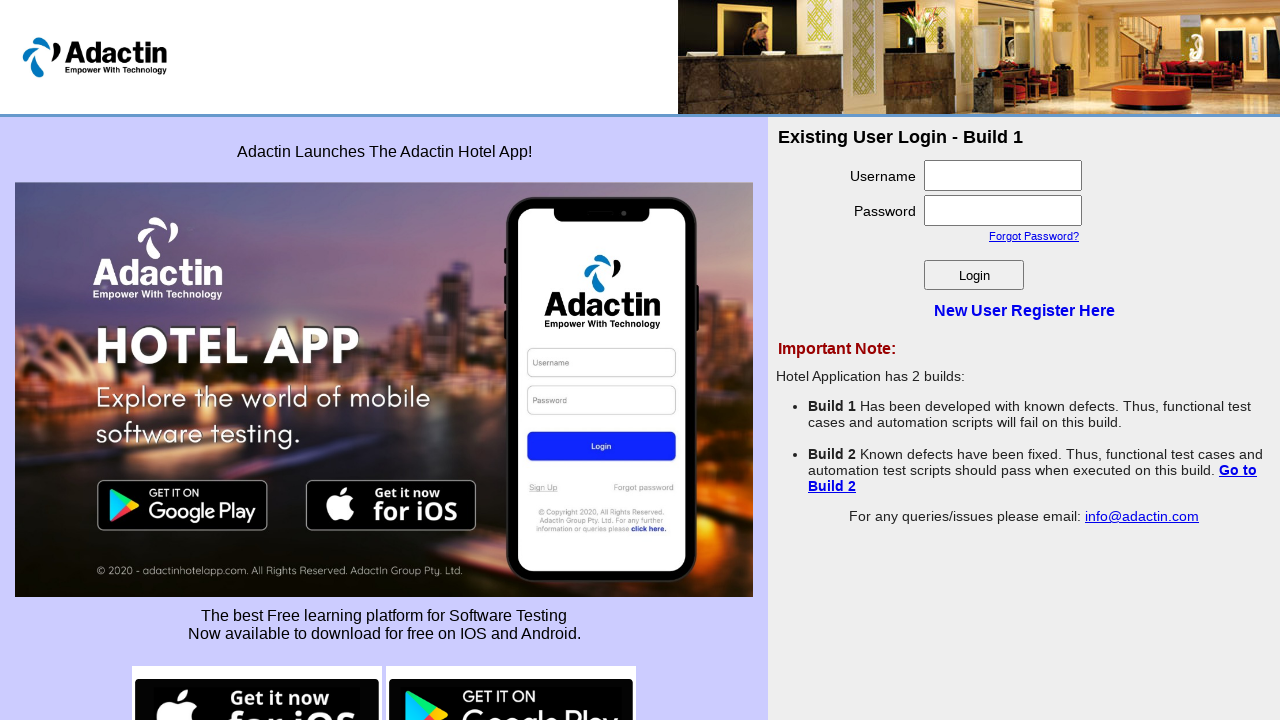

Clicked on the login/register link at (1024, 311) on .login_register
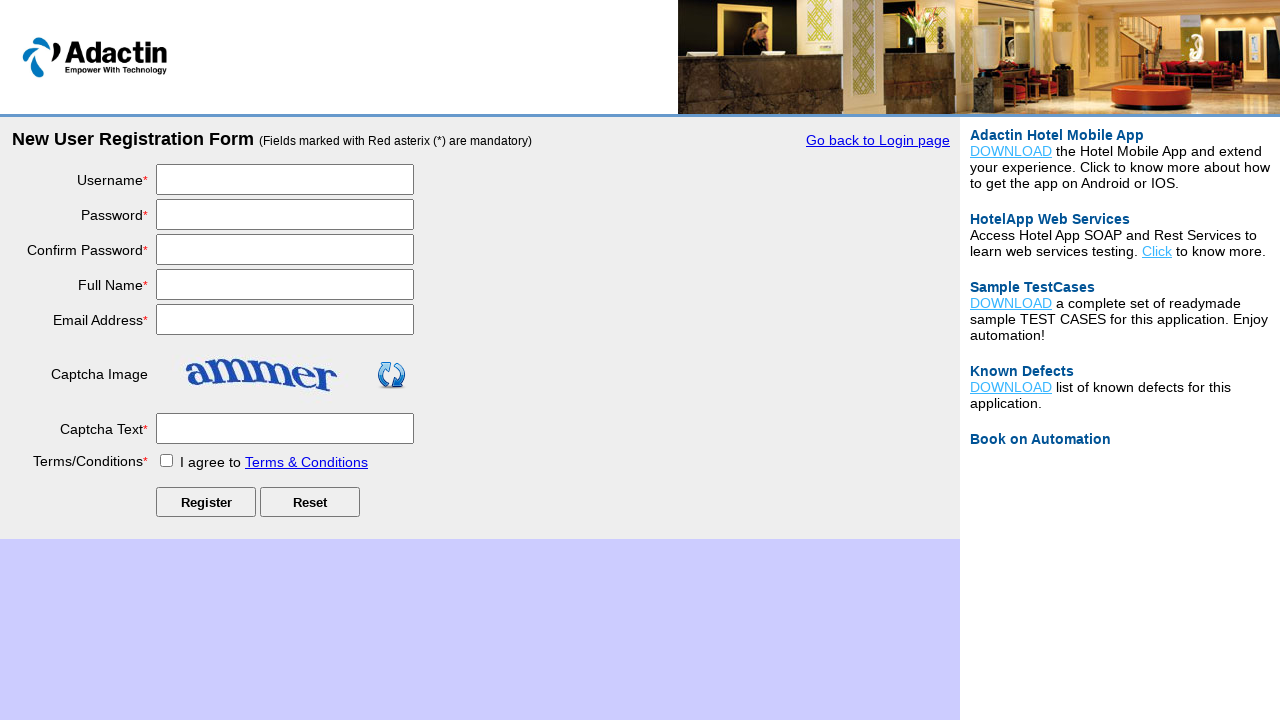

Waited for page to load after clicking login/register link
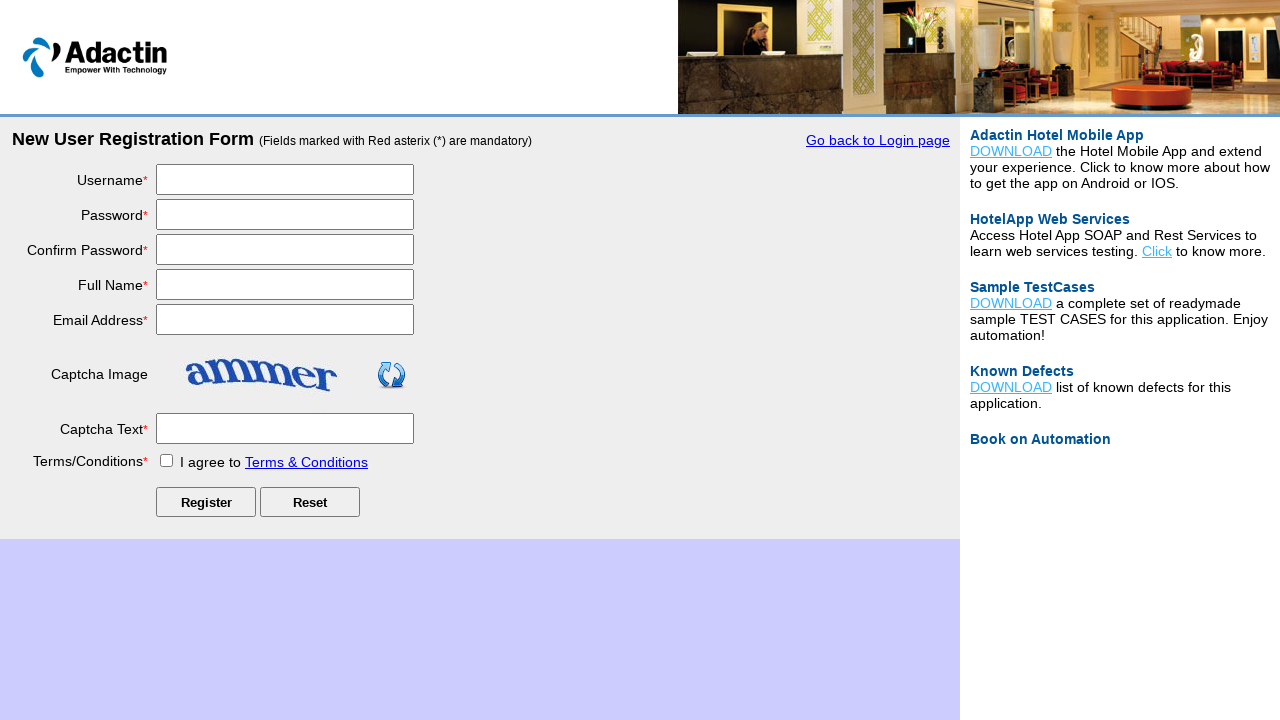

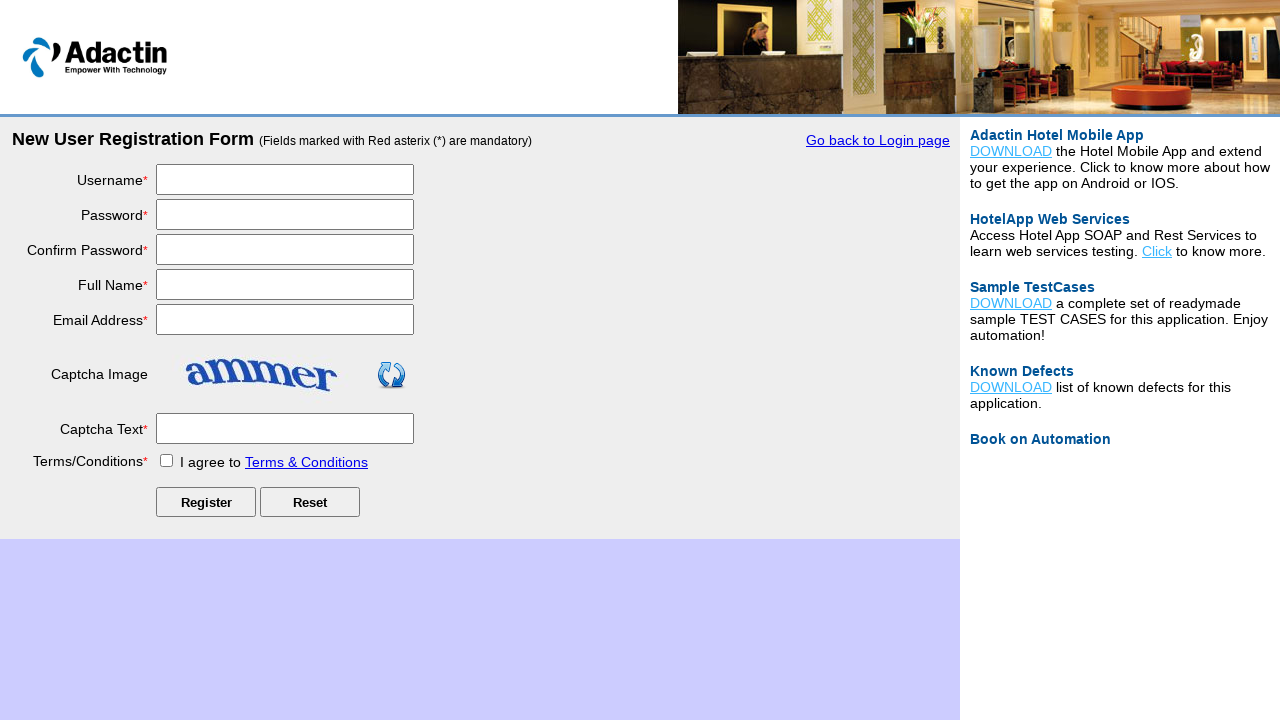